Tests input field interactions on Leafground practice site by typing text in a field, checking if a disabled text box is actually disabled, and clearing text from another field.

Starting URL: https://www.leafground.com/input.xhtml

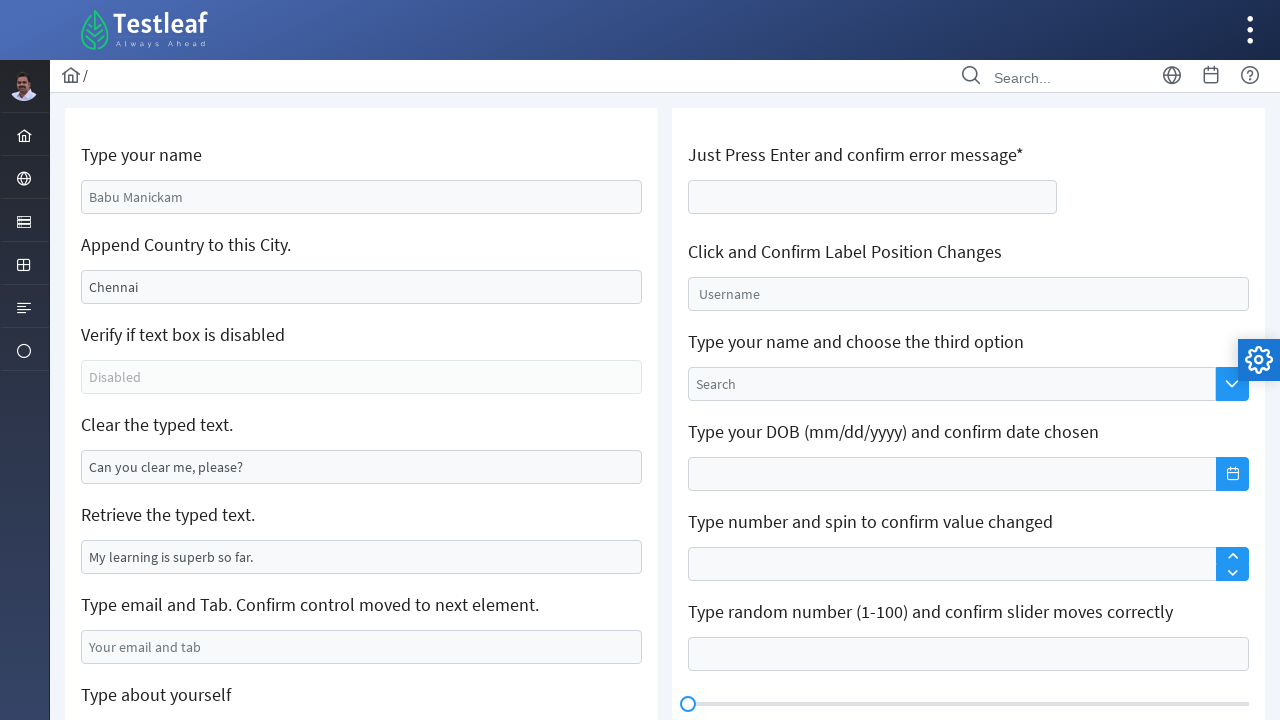

Filled first input field with 'Anita John' on input[name='j_idt88:name']
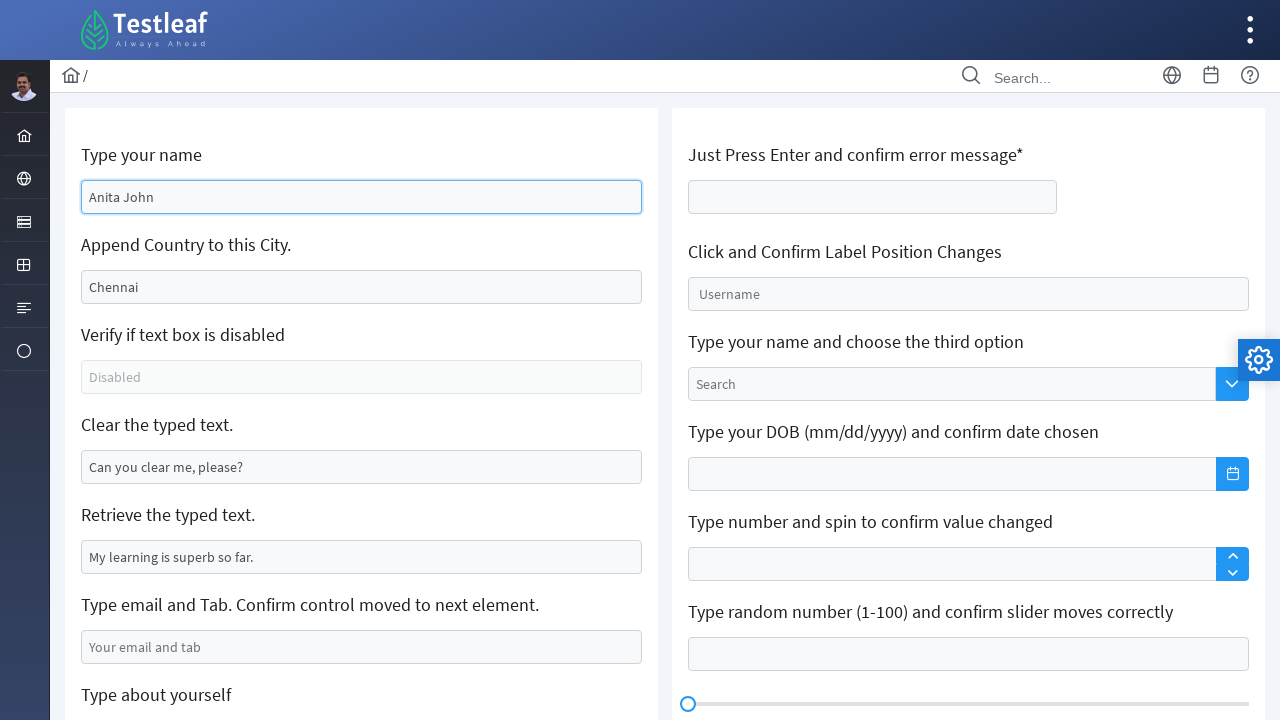

Located disabled input field element
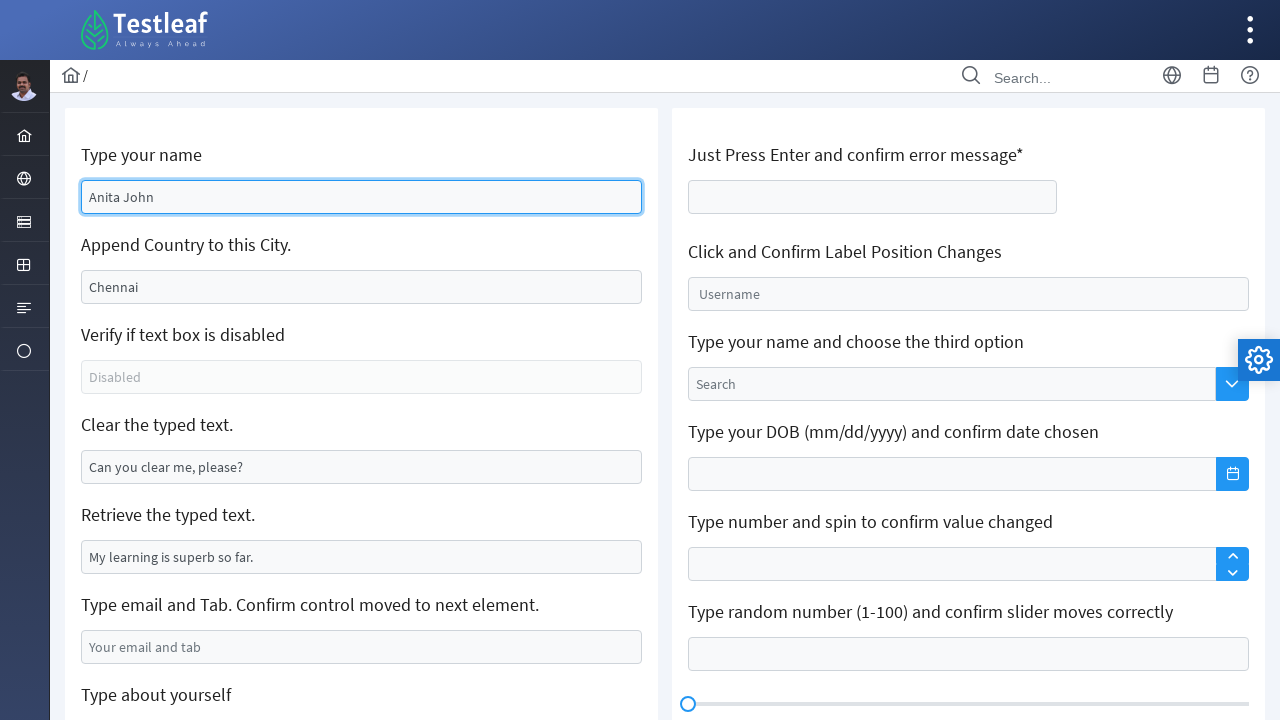

Checked if disabled input is enabled: False
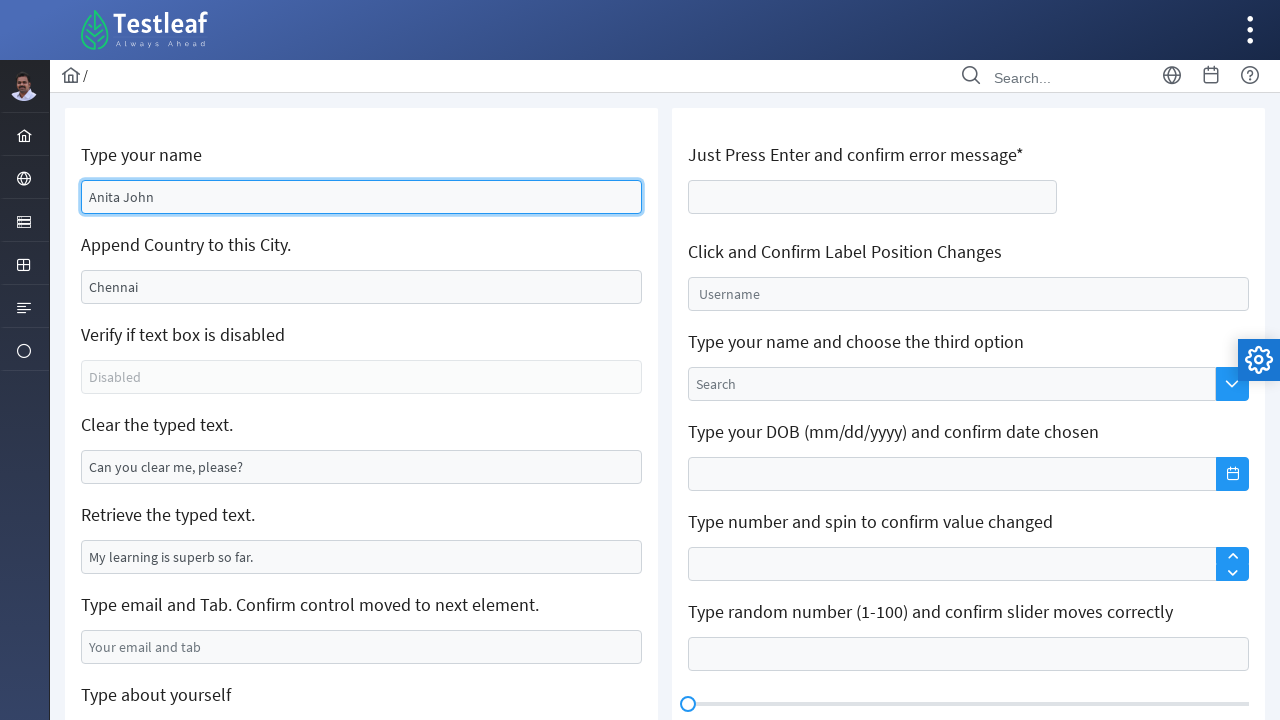

Cleared text from another input field on input[name='j_idt88:j_idt95']
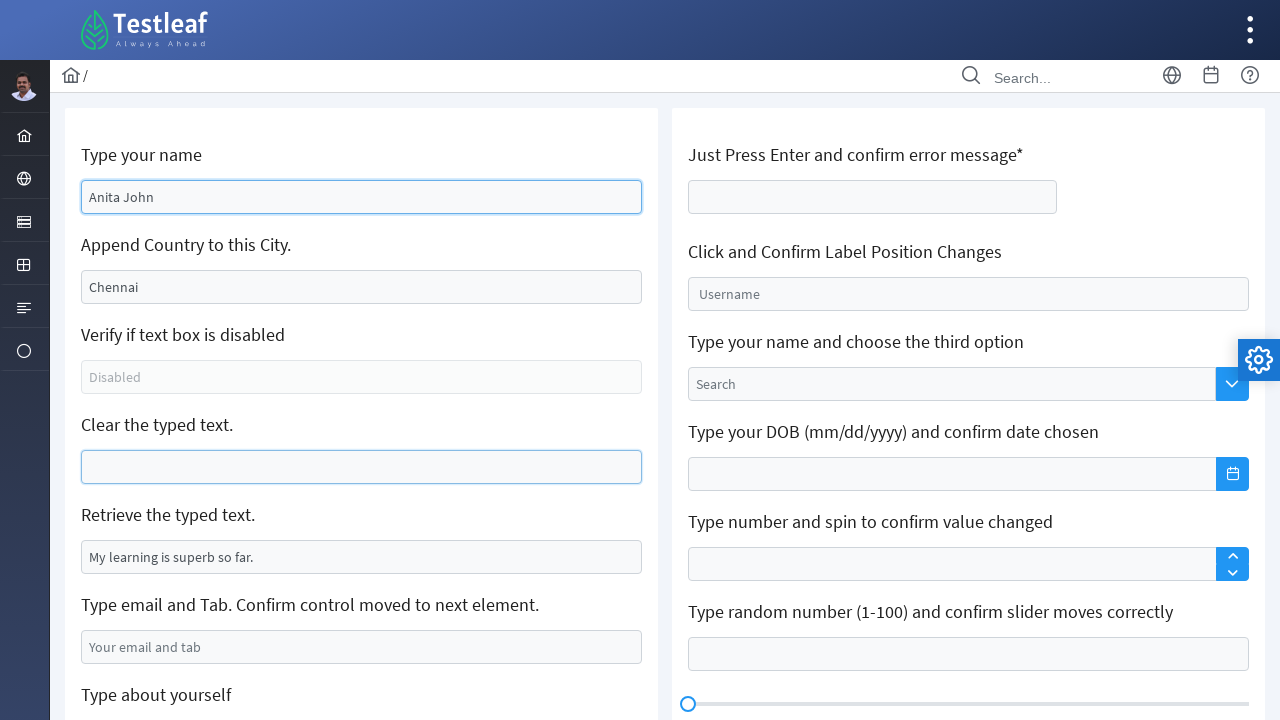

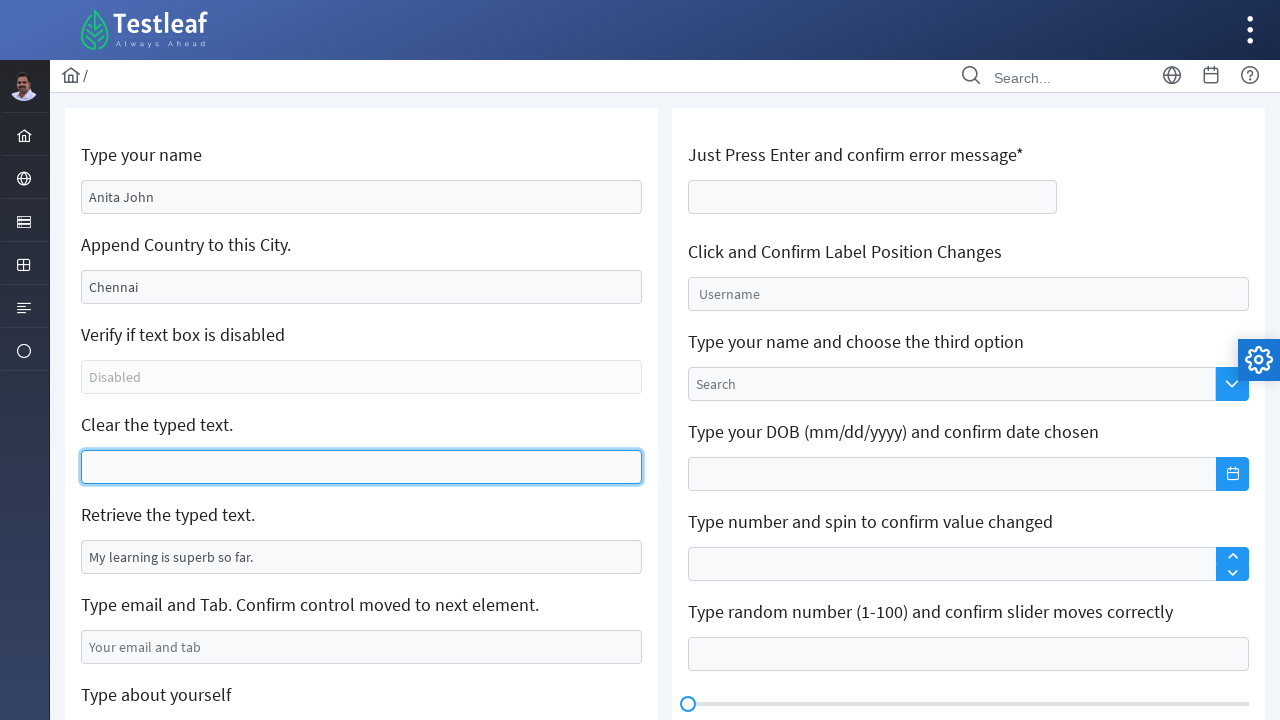